Tests the Drag & Drop Sliders functionality by clicking on the demo link, dragging a slider to change its value to 95, and validating the range value is updated.

Starting URL: https://www.lambdatest.com/selenium-playground/

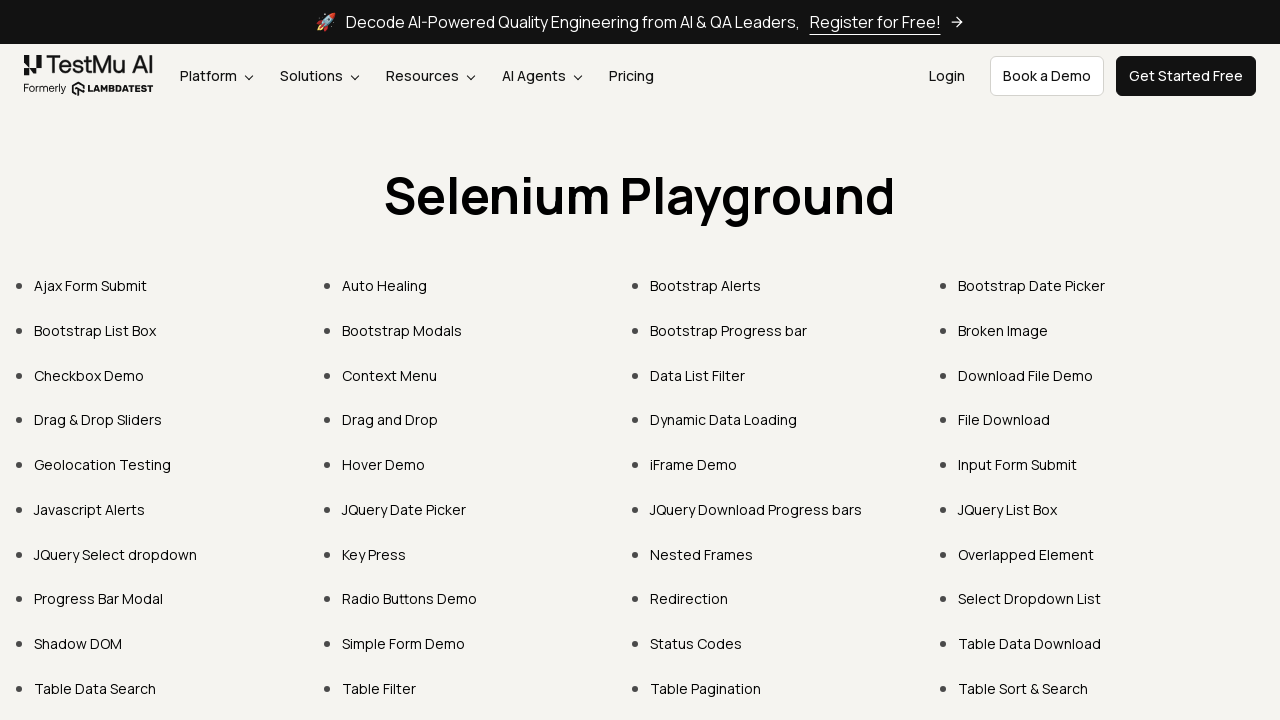

Clicked on Drag & Drop Sliders demo link at (98, 420) on text=Drag & Drop Sliders
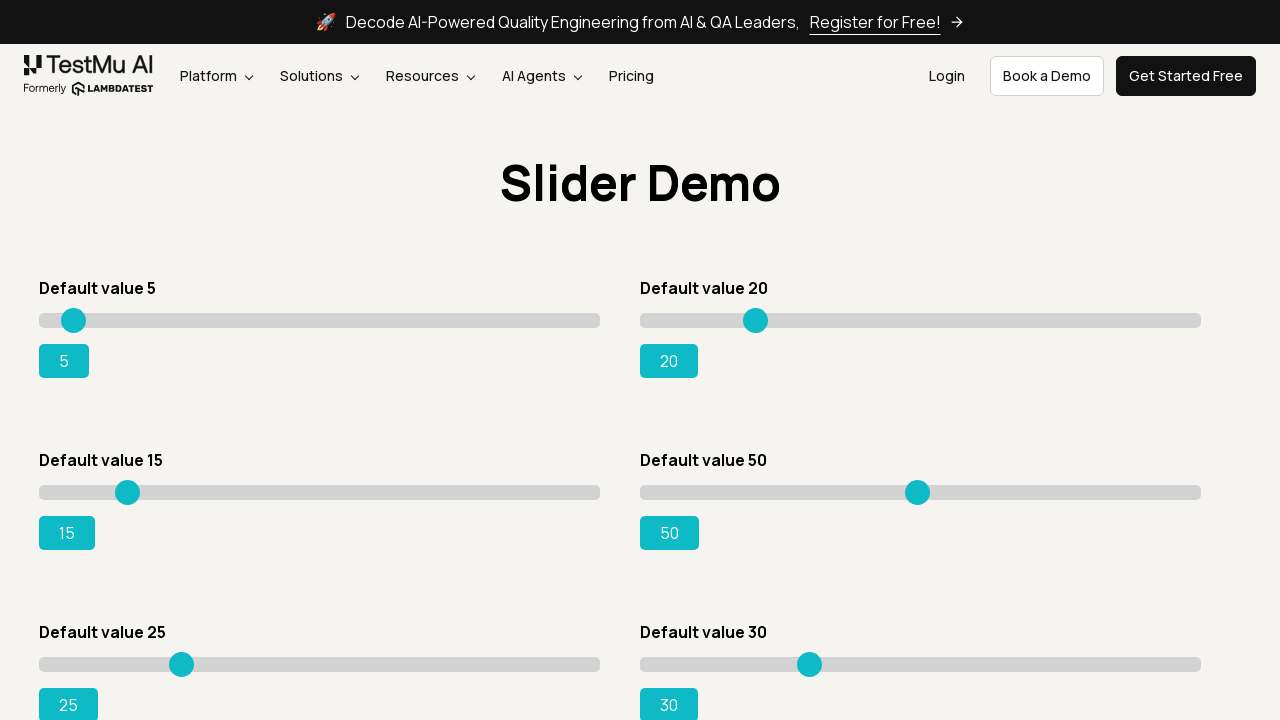

Slider element with initial value 15 loaded
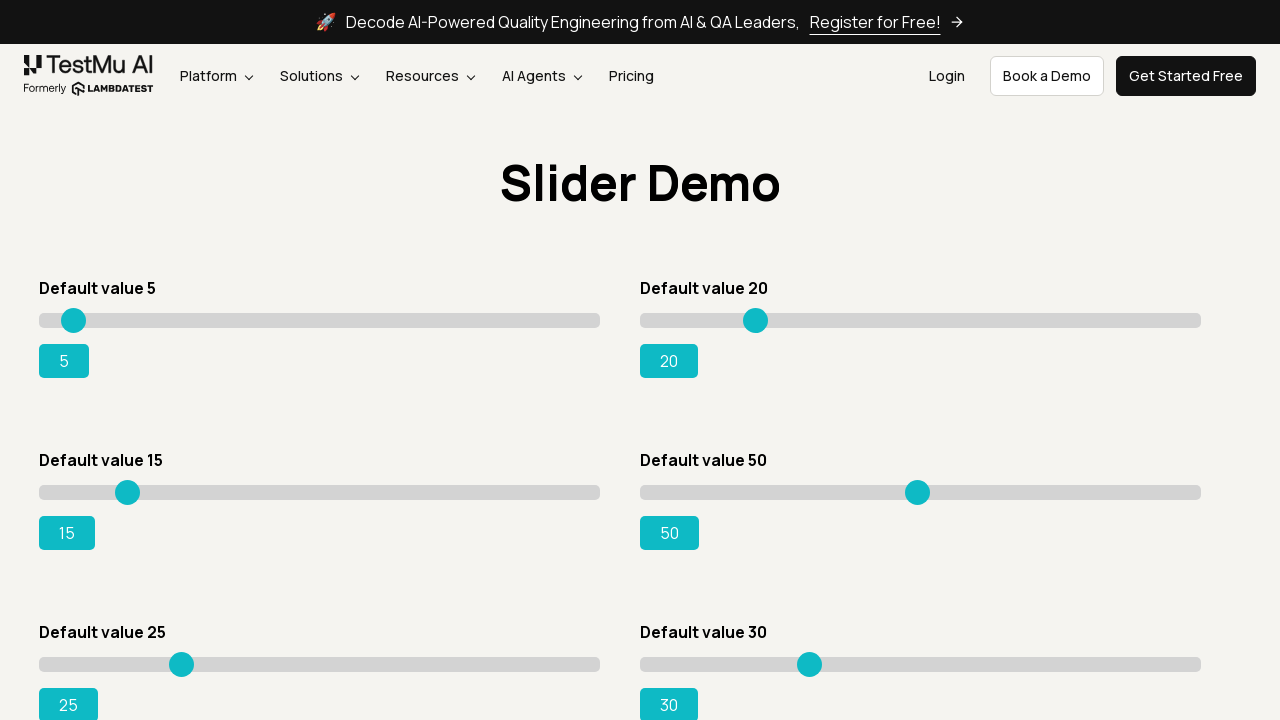

Retrieved slider bounding box dimensions
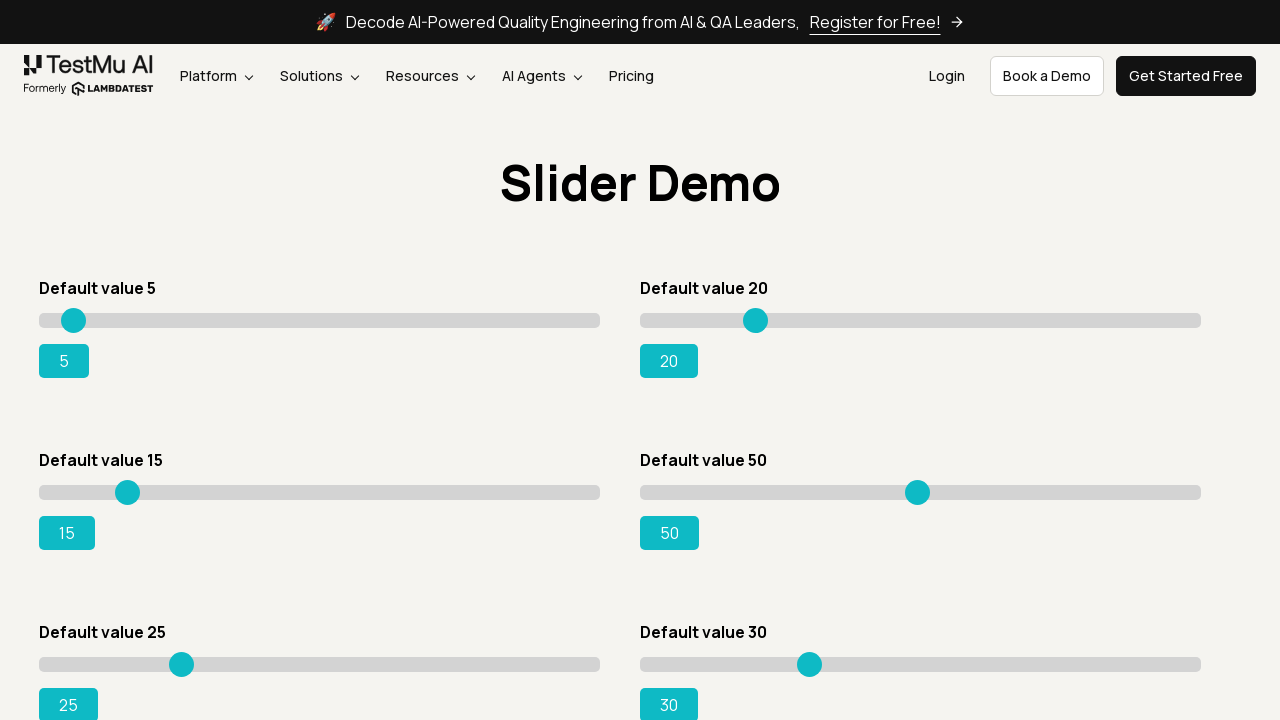

Moved mouse to center of slider at (320, 492)
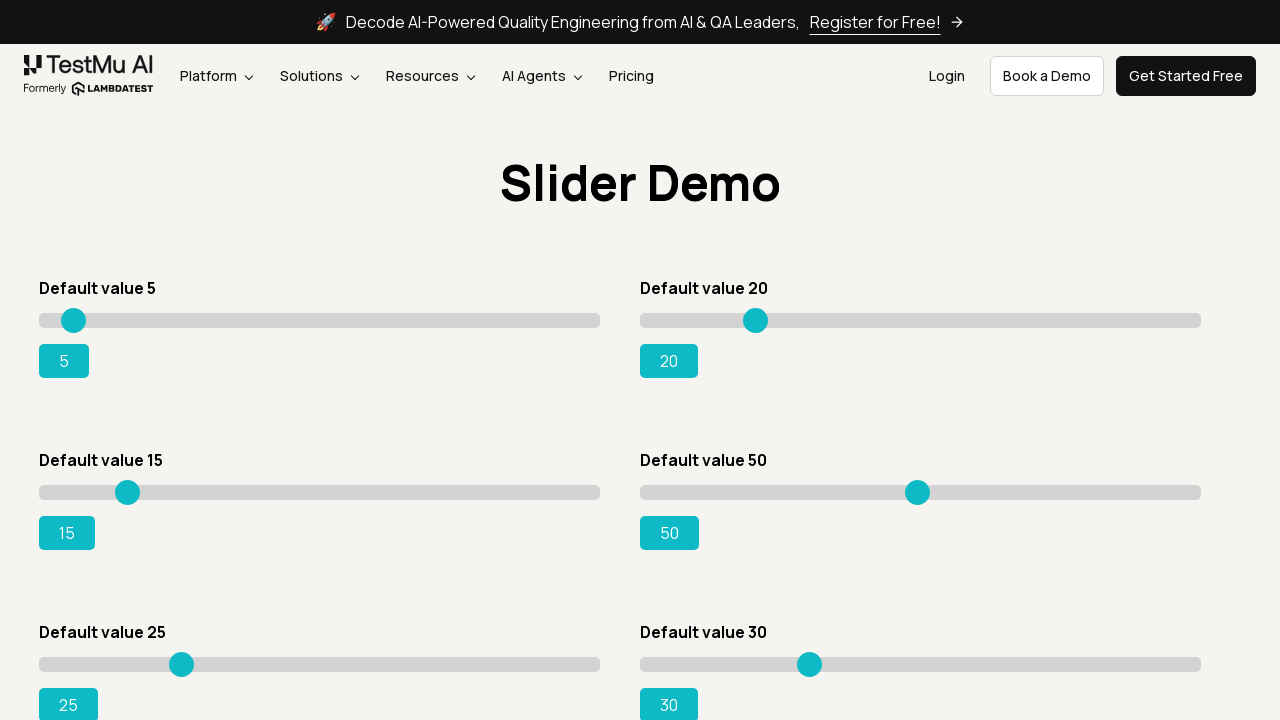

Mouse button pressed down on slider at (320, 492)
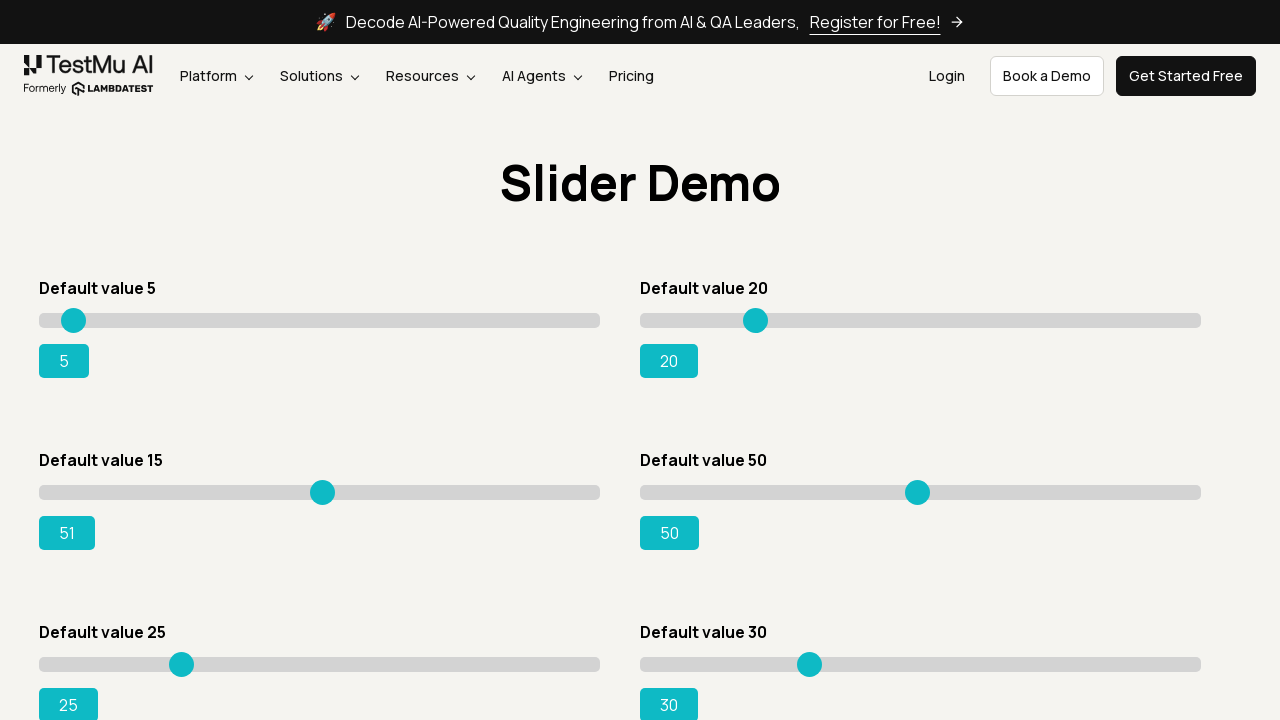

Dragged slider 215 pixels to the right to change value to 95 at (534, 492)
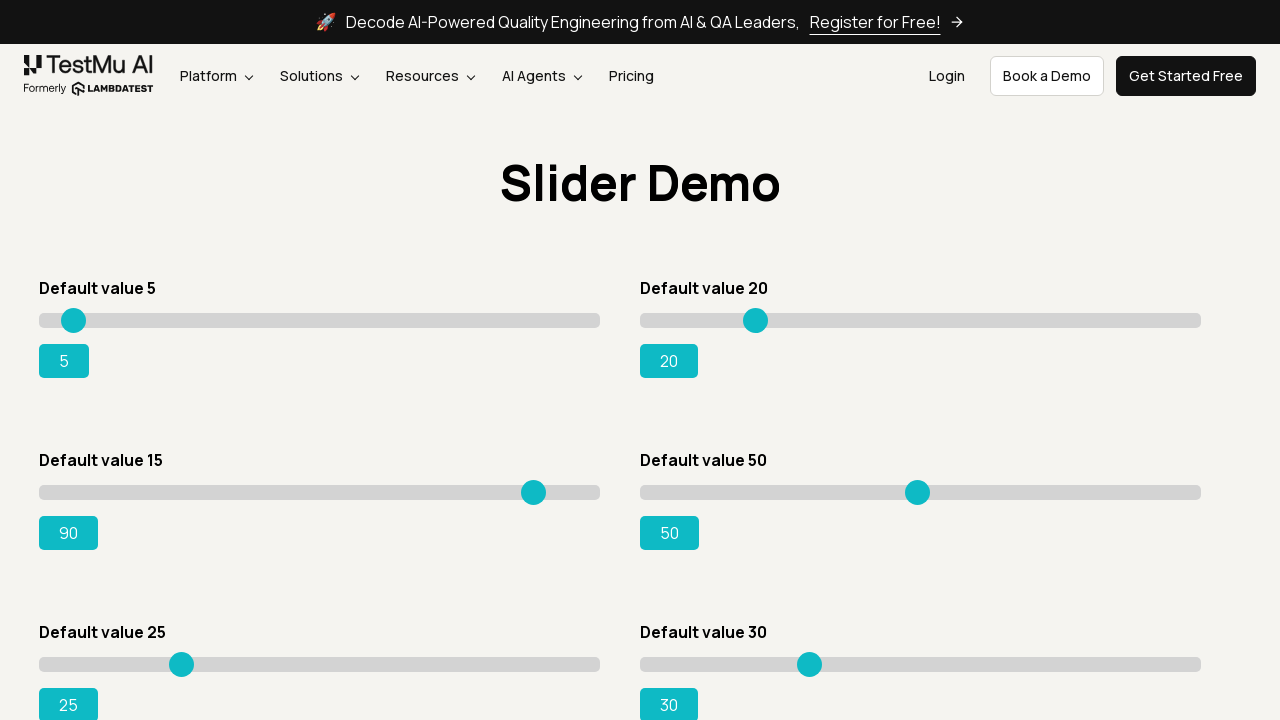

Released mouse button after dragging slider at (534, 492)
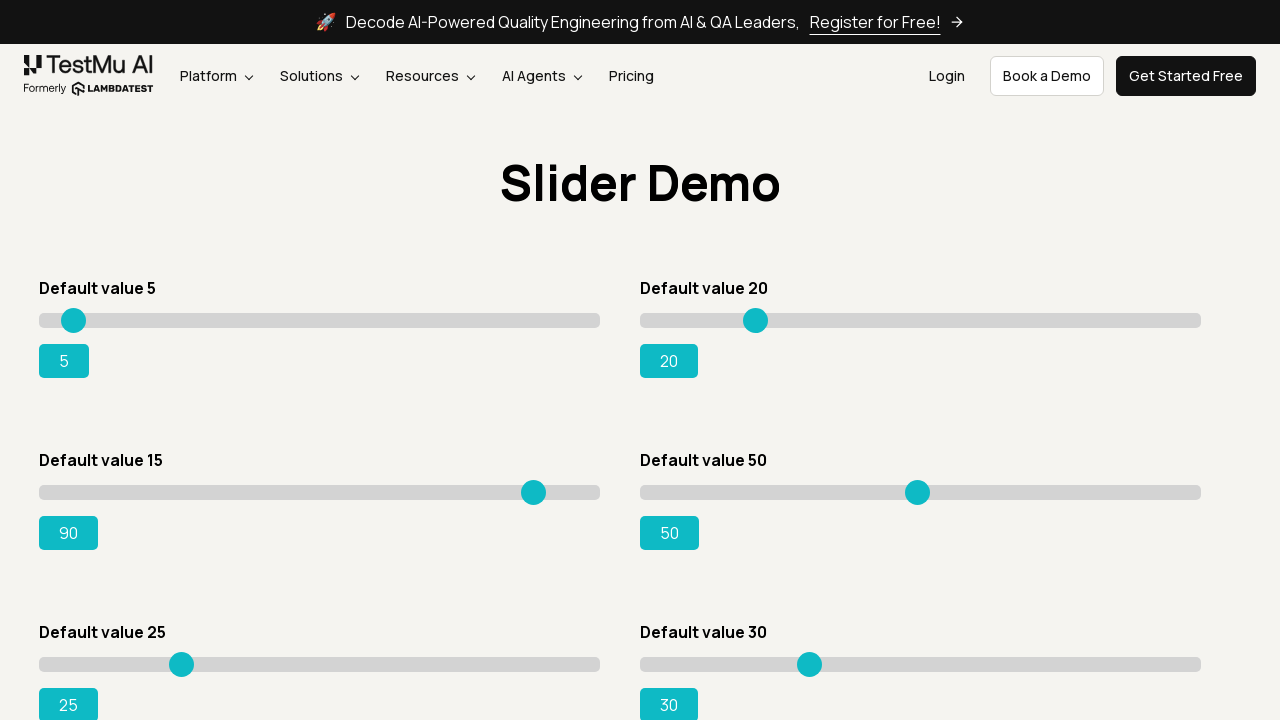

Verified range value updated to 95 successfully
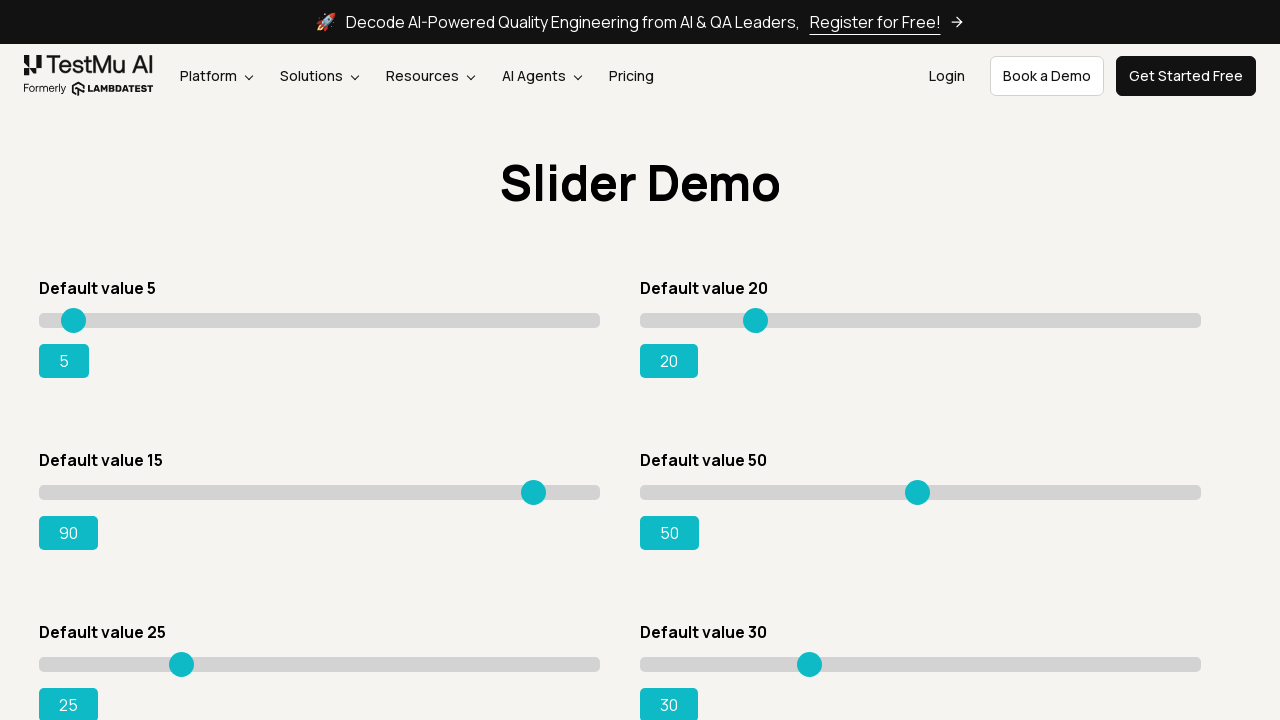

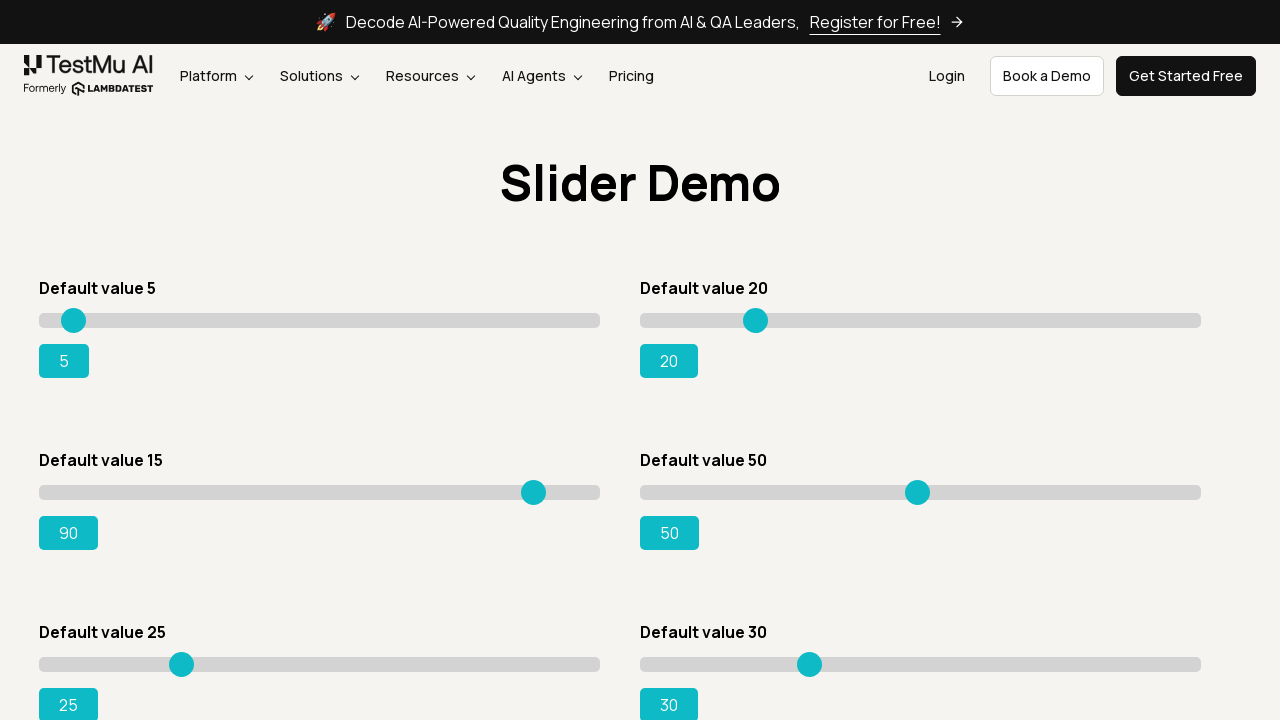